Tests dynamic controls functionality by clicking the "Dynamic Controls" link, clicking the "Enable" button to enable a disabled input field, waiting for the input to become clickable, and then entering text into it.

Starting URL: https://the-internet.herokuapp.com/

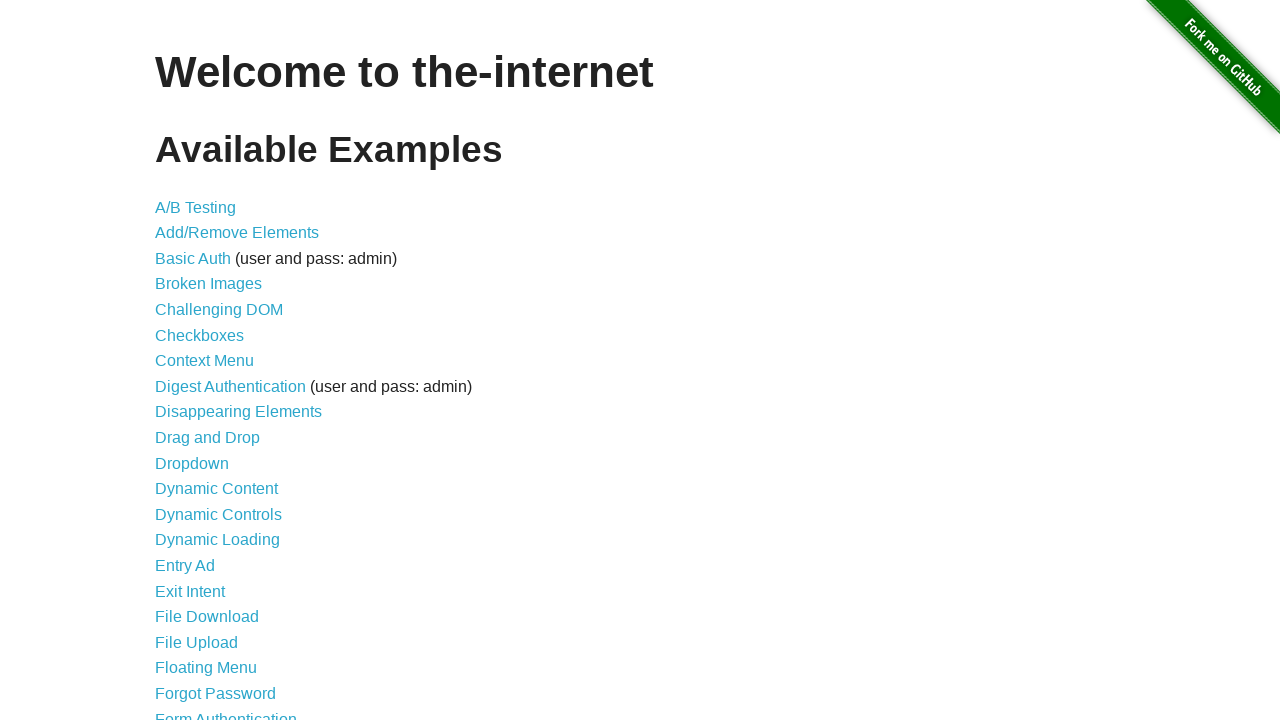

Clicked on 'Dynamic Controls' link at (218, 514) on text=Dynamic Controls
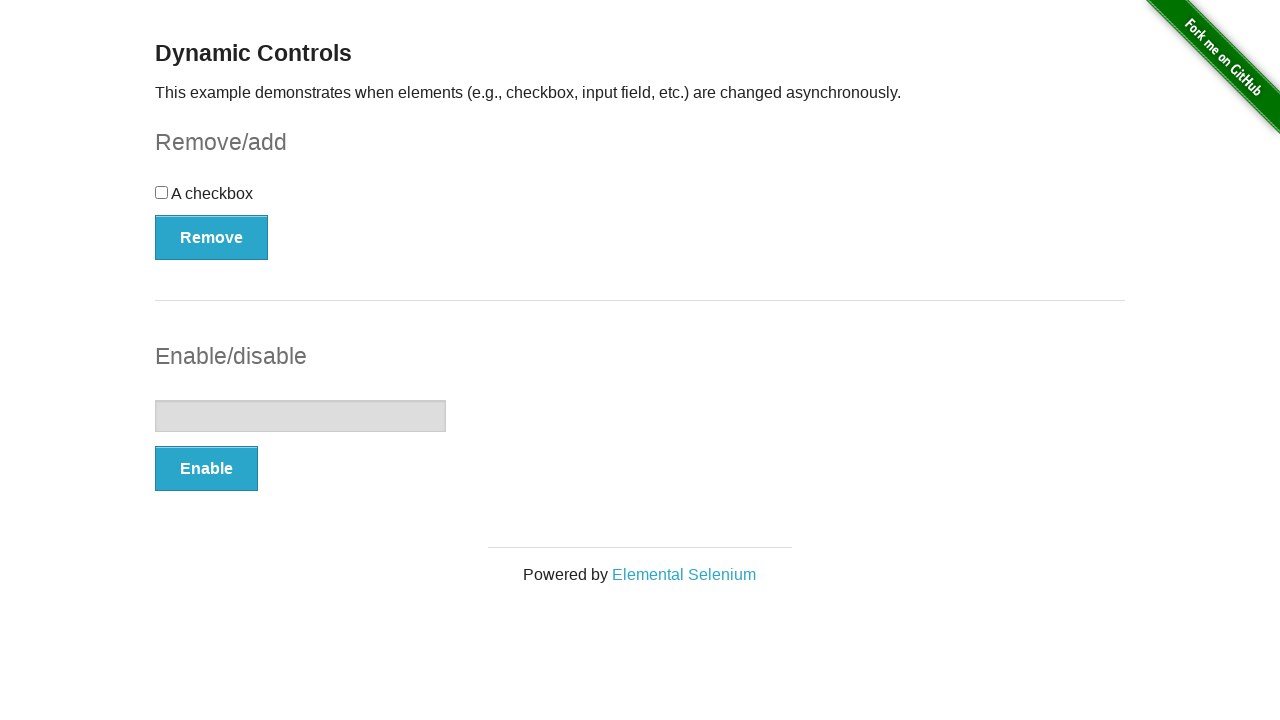

Clicked the 'Enable' button to enable the input field at (206, 469) on xpath=//button[text()='Enable']
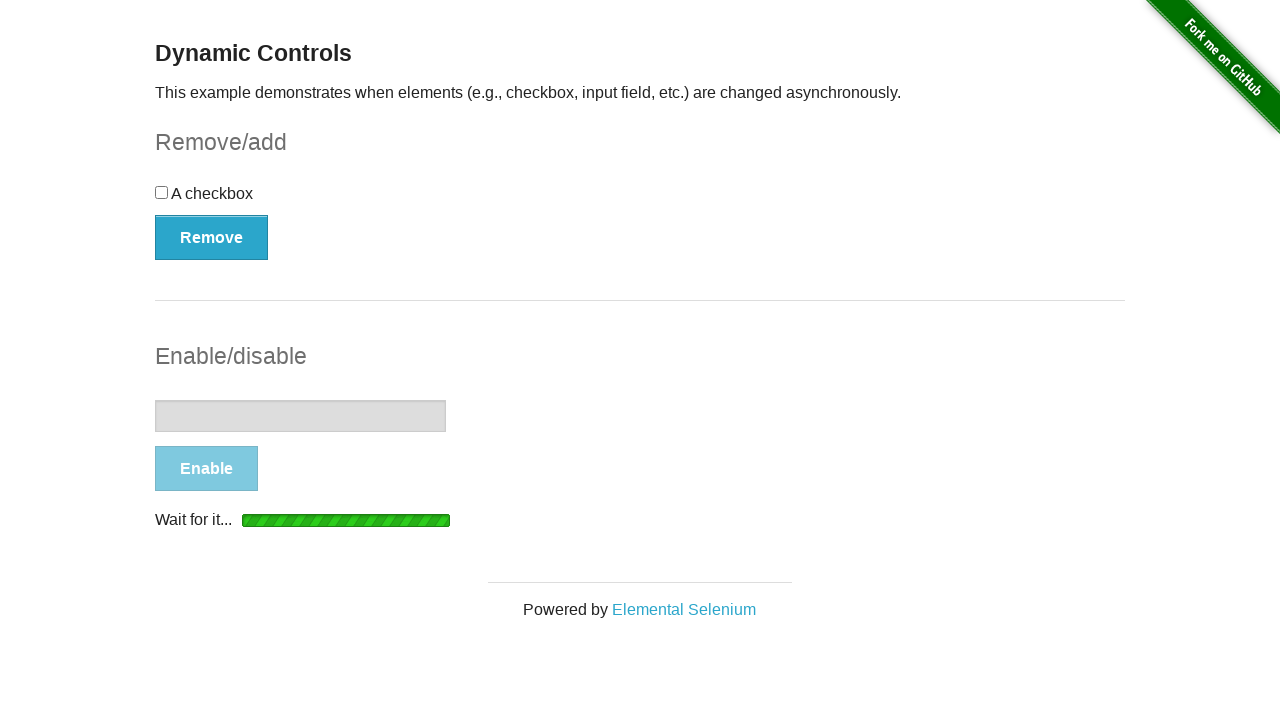

Waited for text input to become visible
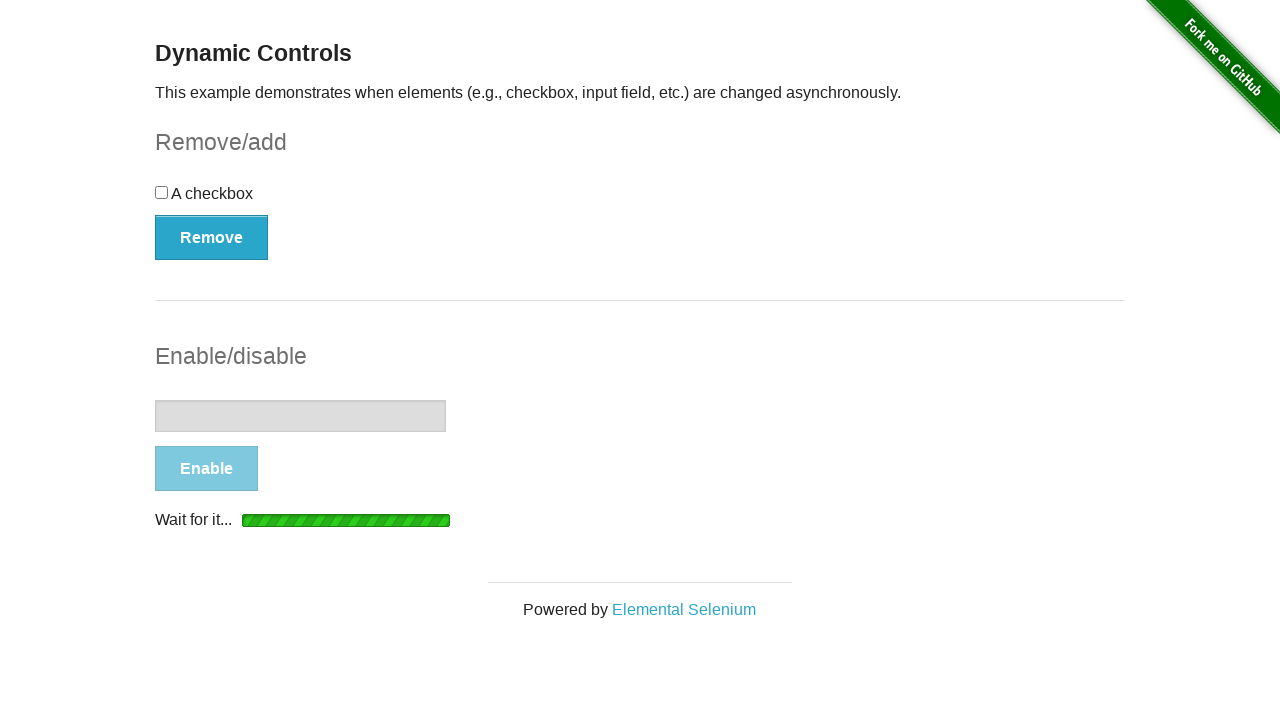

Confirmed text input is visible via locator wait
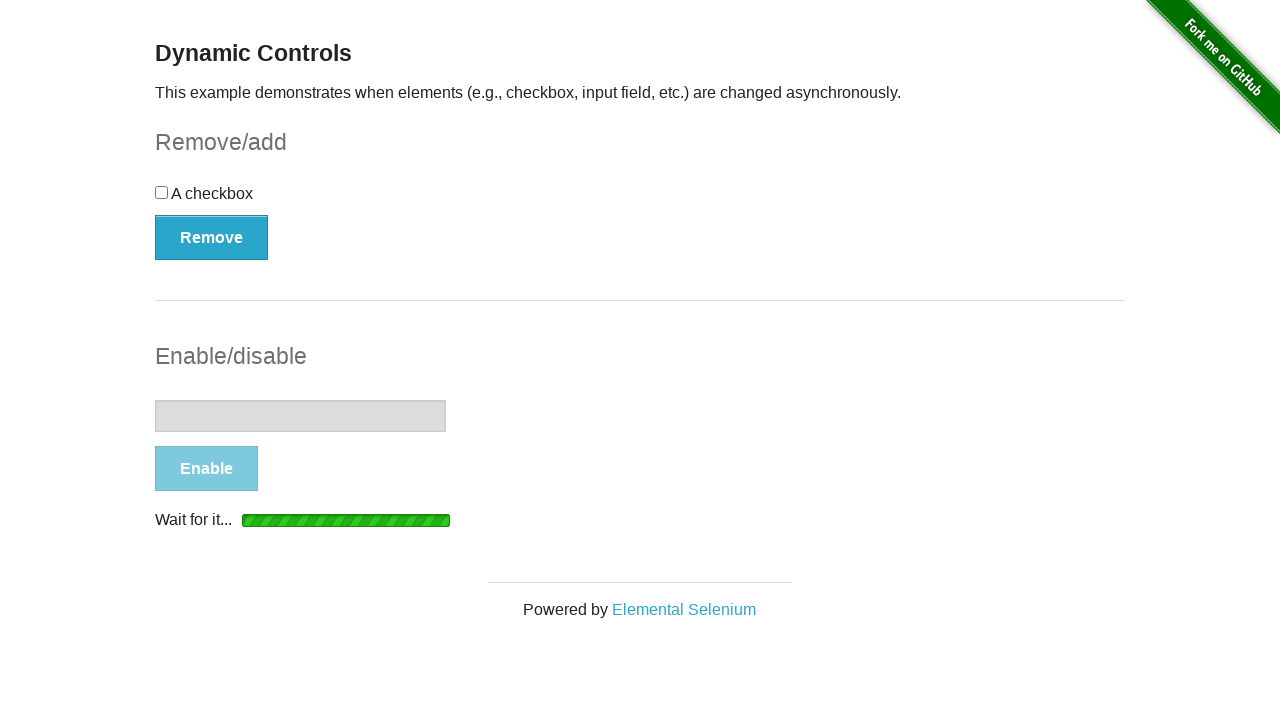

Waited for input field to become enabled (no longer disabled)
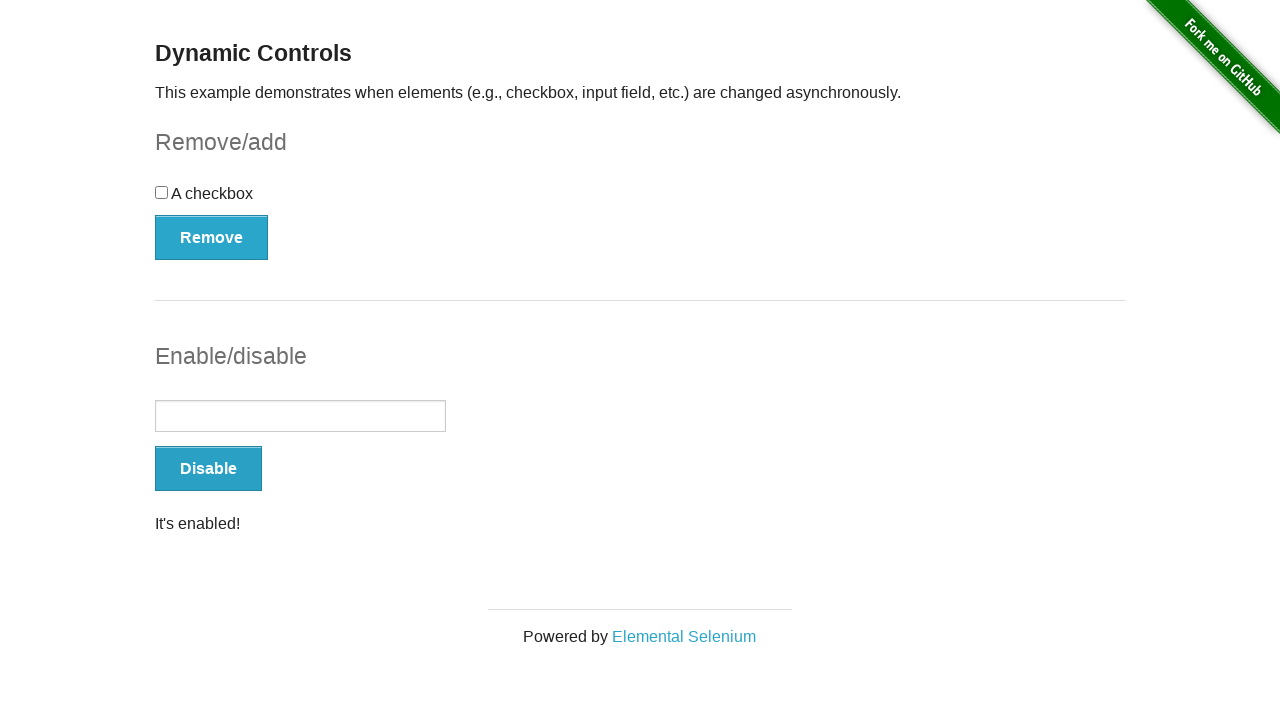

Entered text 'Hi' into the enabled input field on //input[@type='text']
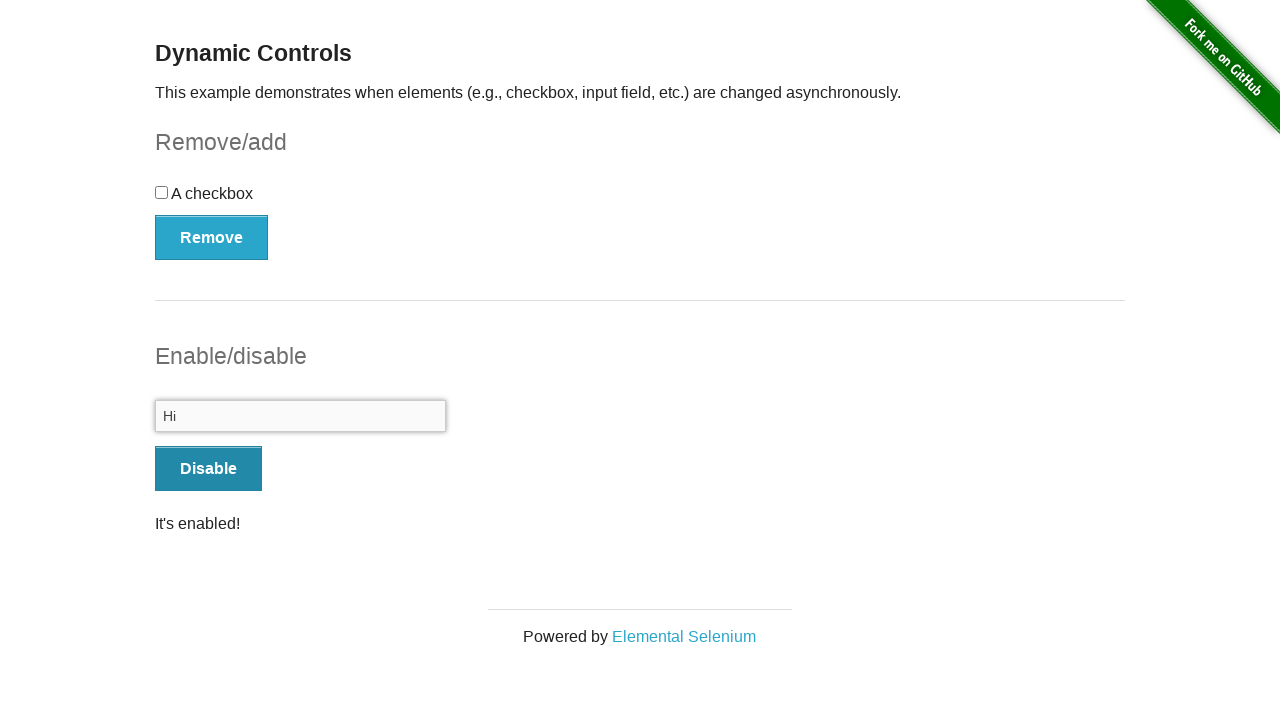

Verified input value is 'Hi'
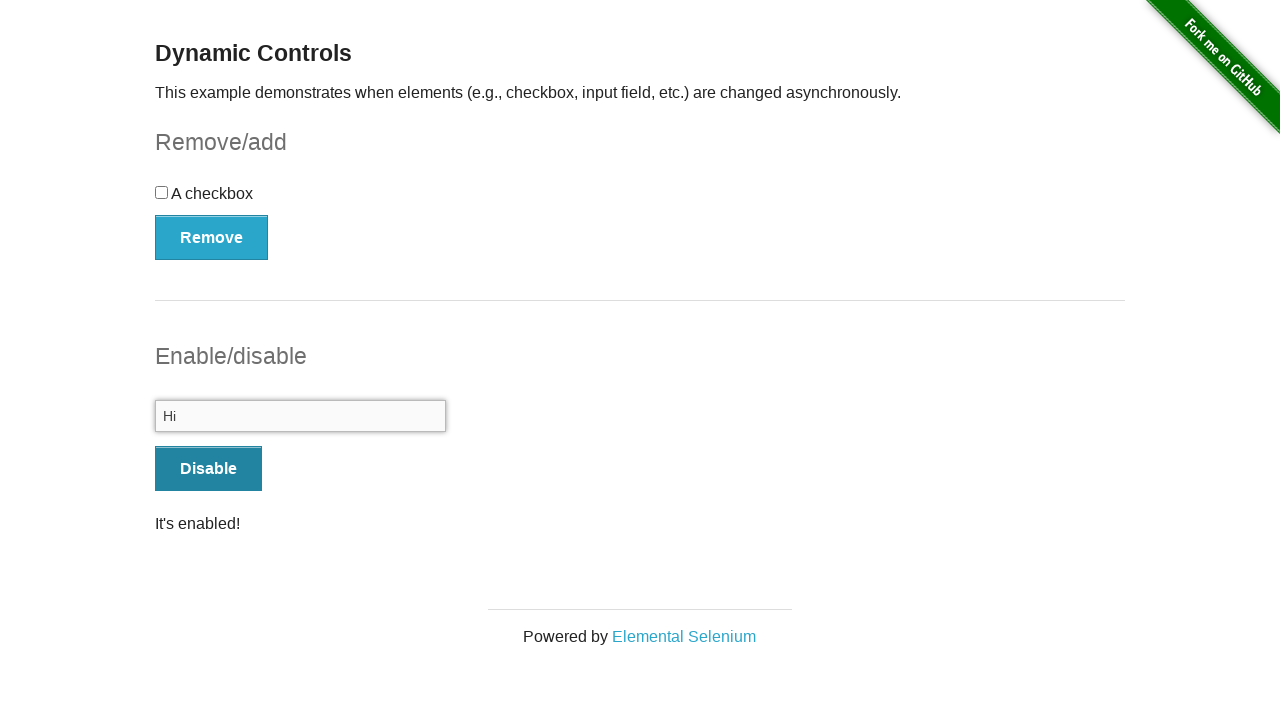

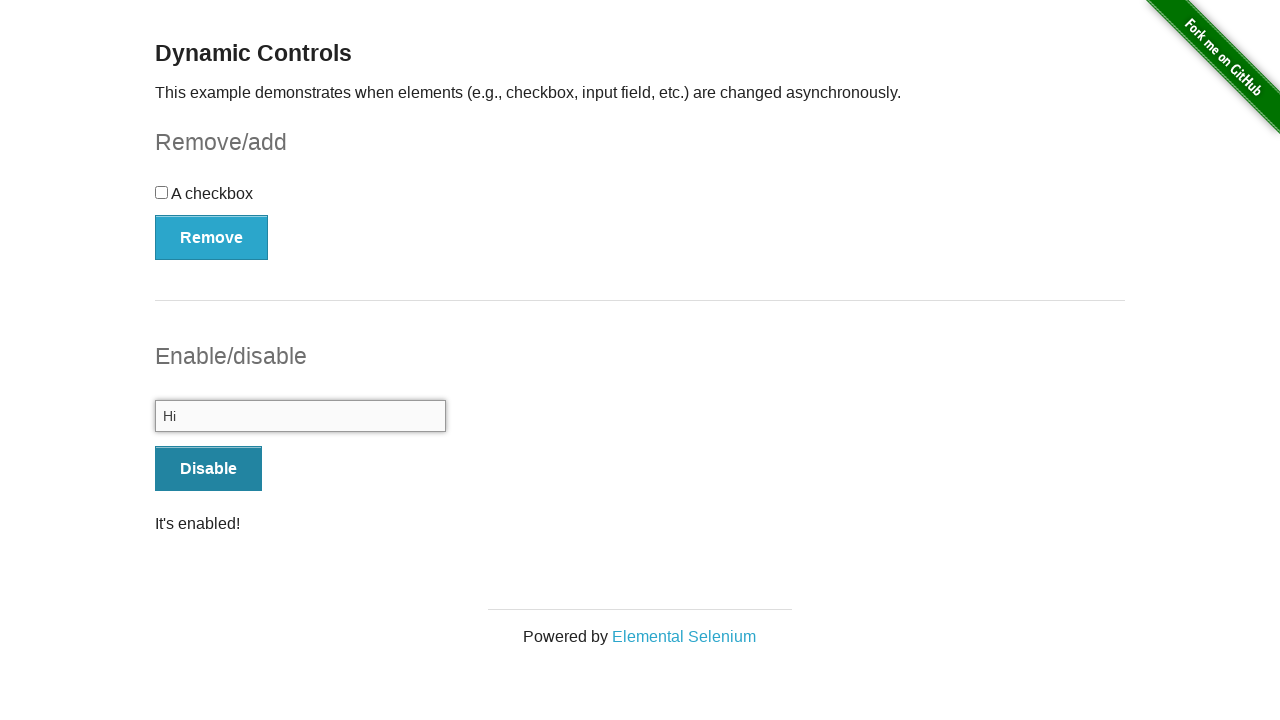